Tests JavaScript alert and confirm dialog handling by entering text in a name field, triggering an alert popup, accepting it, then triggering a confirm popup and dismissing it.

Starting URL: https://rahulshettyacademy.com/AutomationPractice/

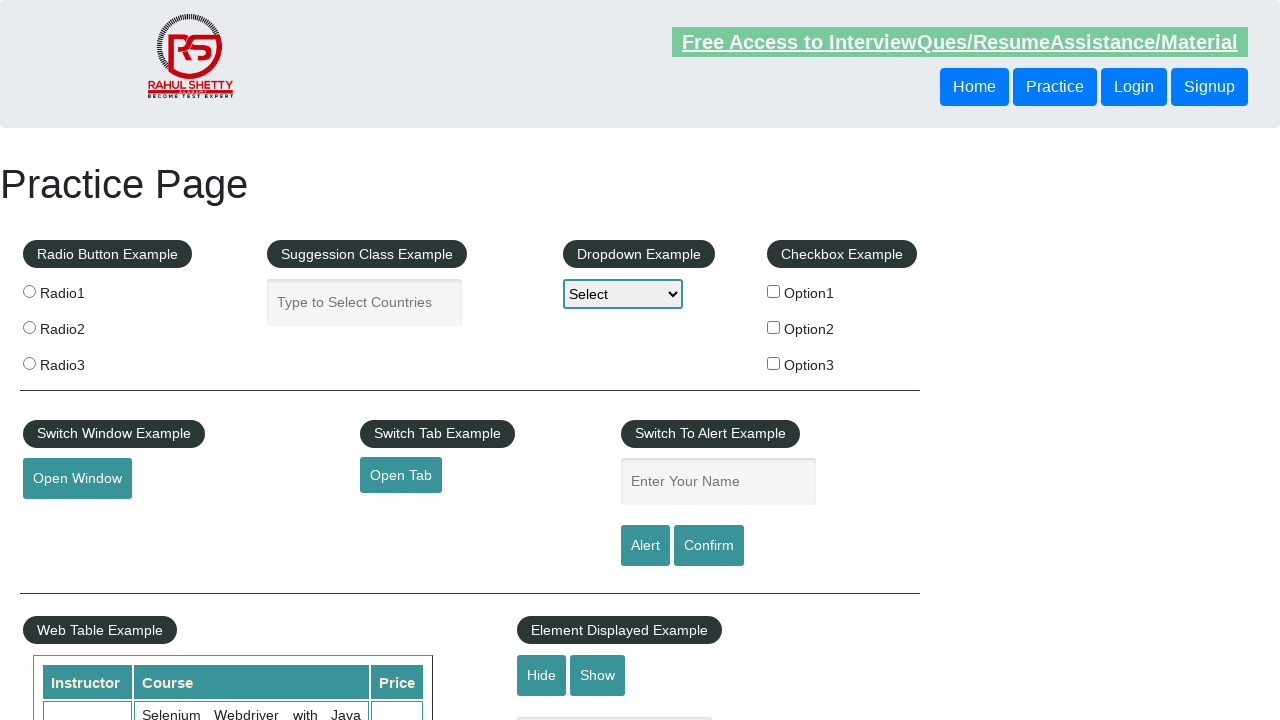

Filled name field with 'trexaii' on #name
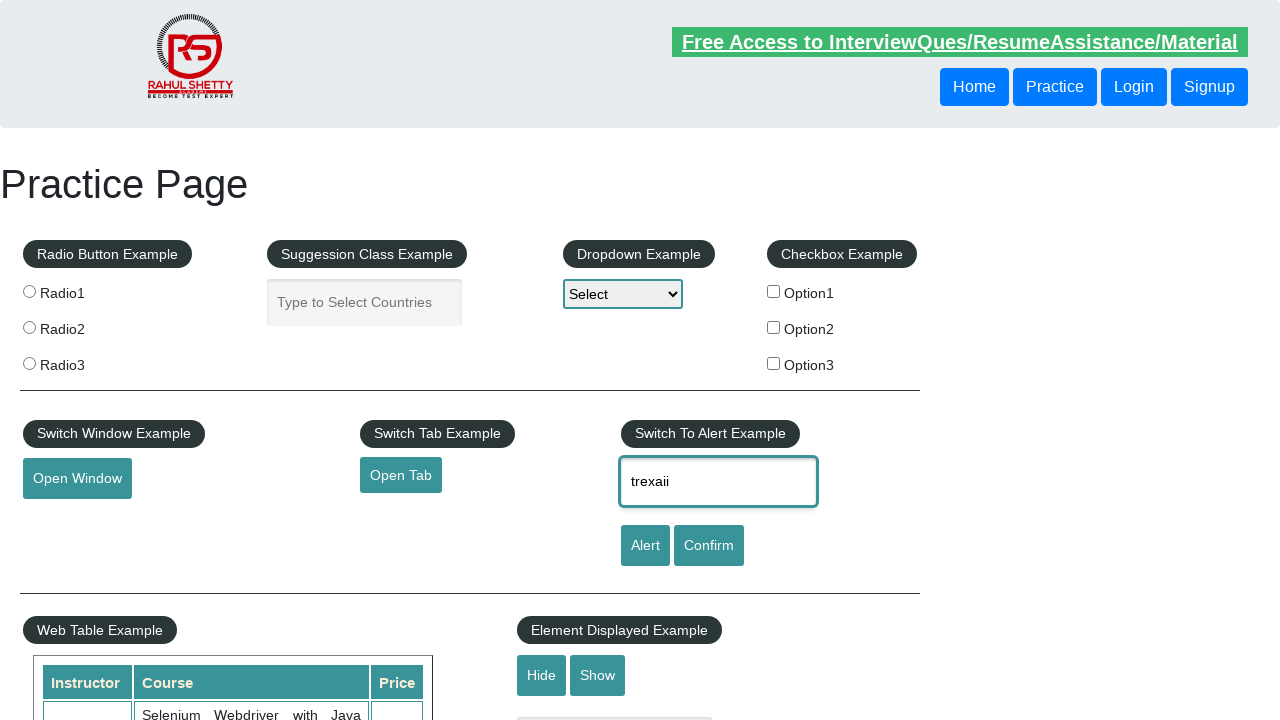

Clicked alert button to trigger JavaScript alert at (645, 546) on #alertbtn
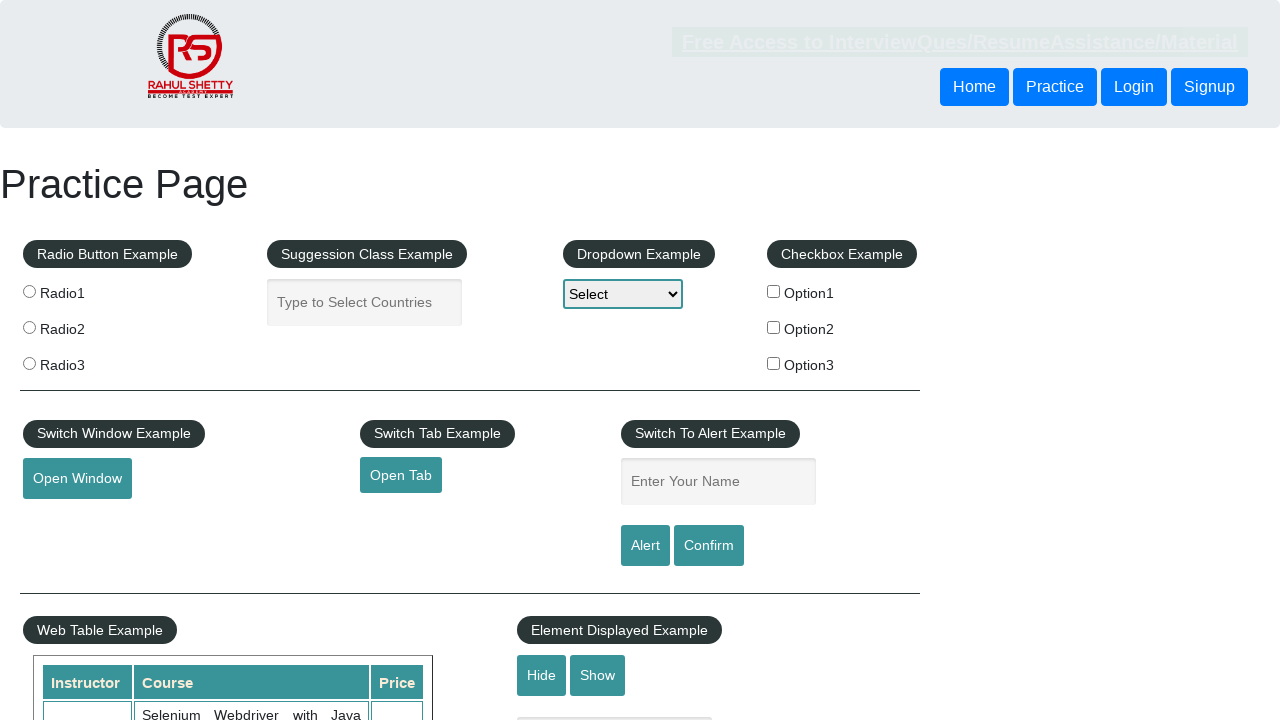

Set up dialog handler to accept alerts
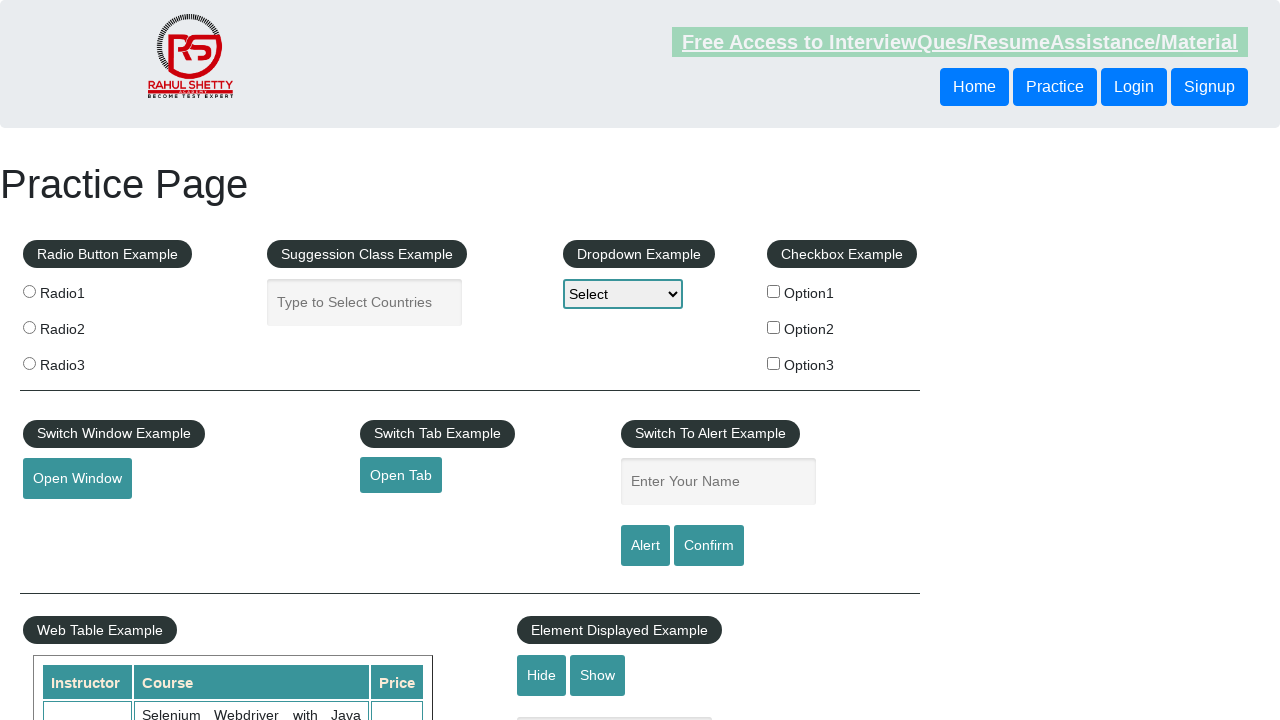

Waited for alert to appear and be handled
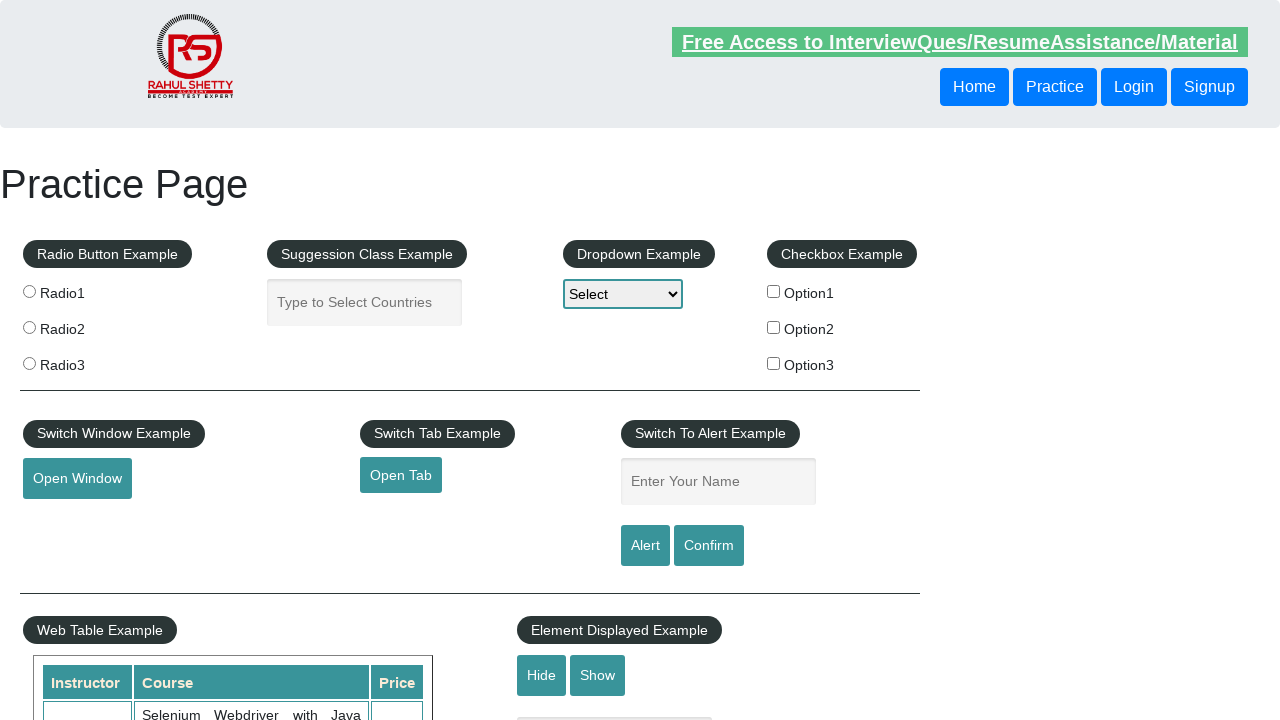

Set up dialog handler to dismiss confirm dialogs
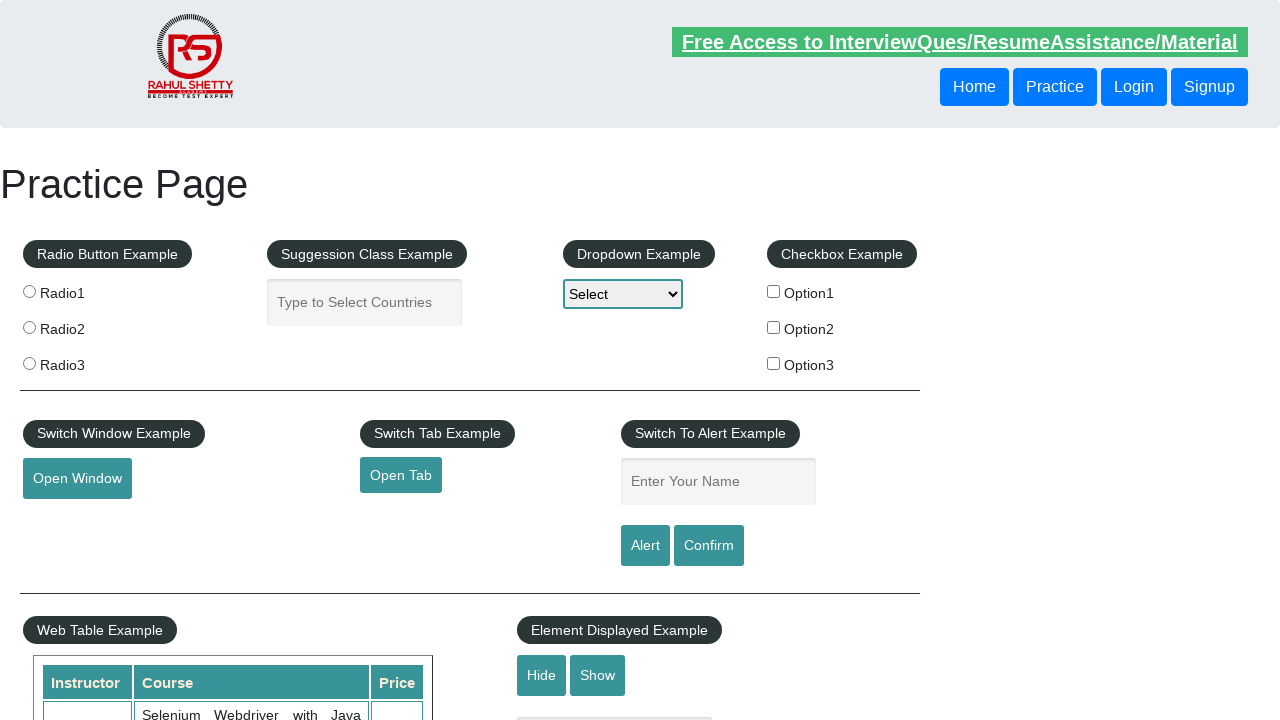

Clicked confirm button to trigger confirm dialog at (709, 546) on #confirmbtn
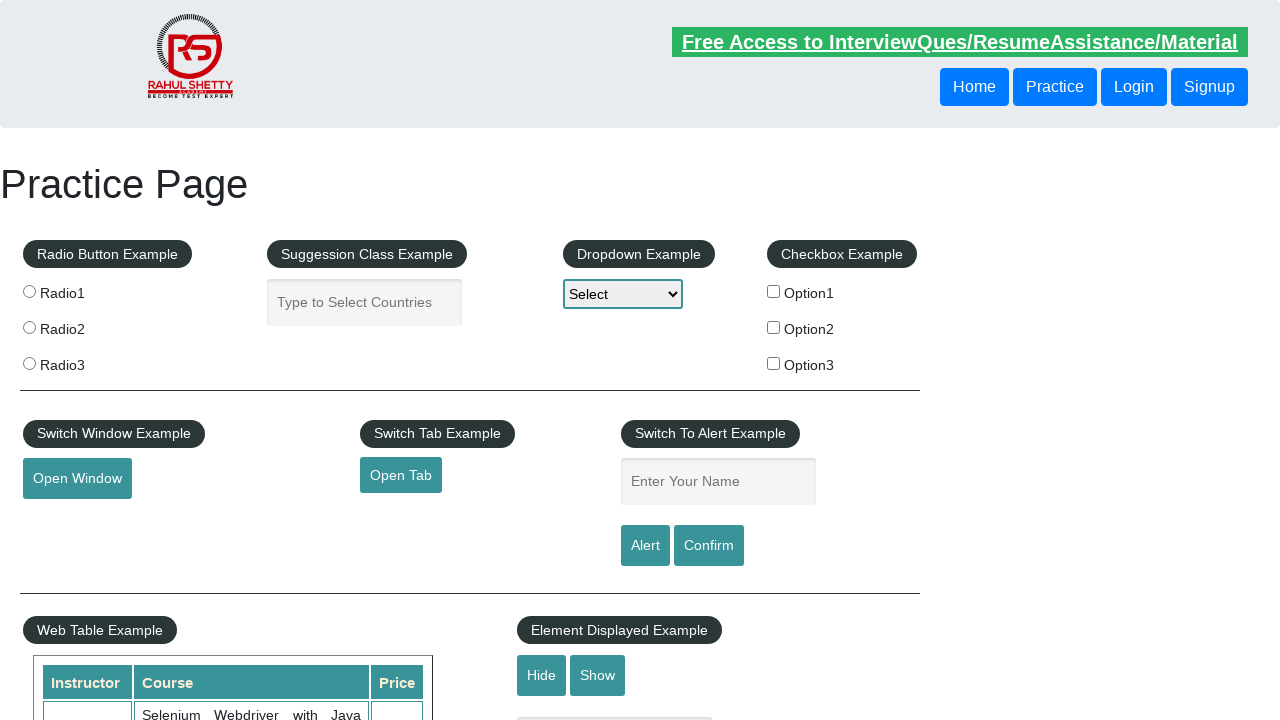

Waited for confirm dialog to appear and be dismissed
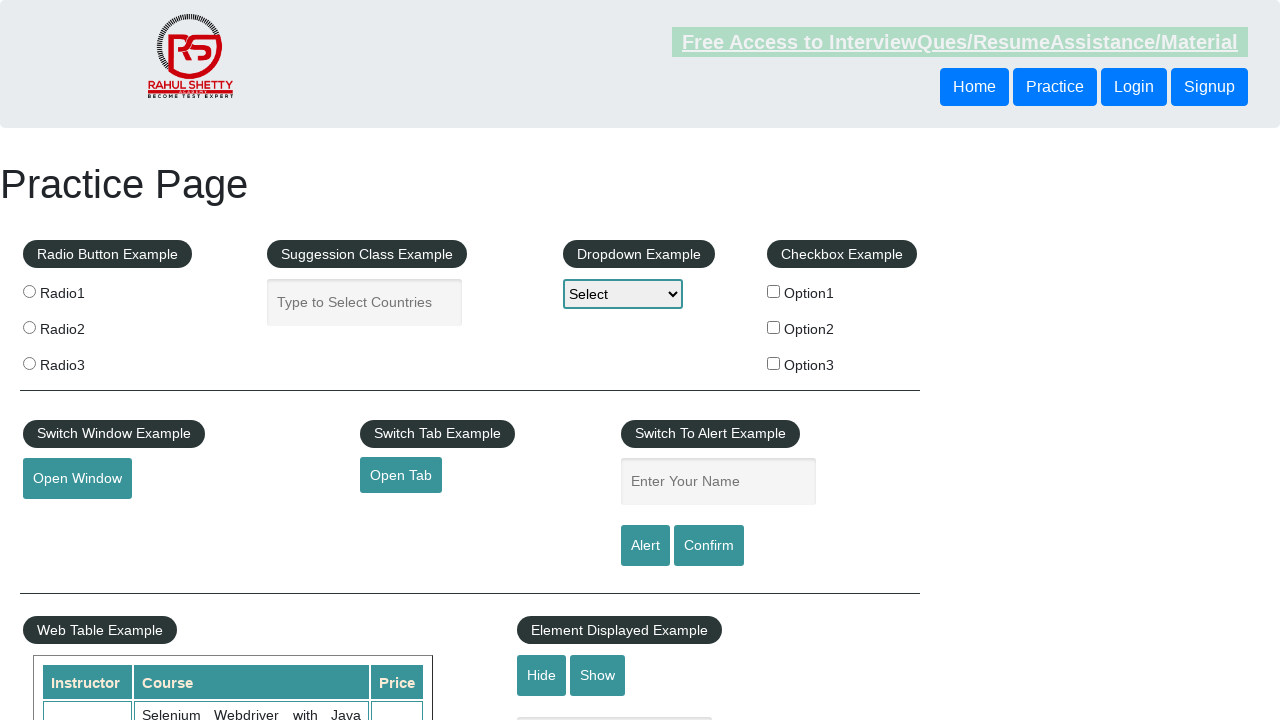

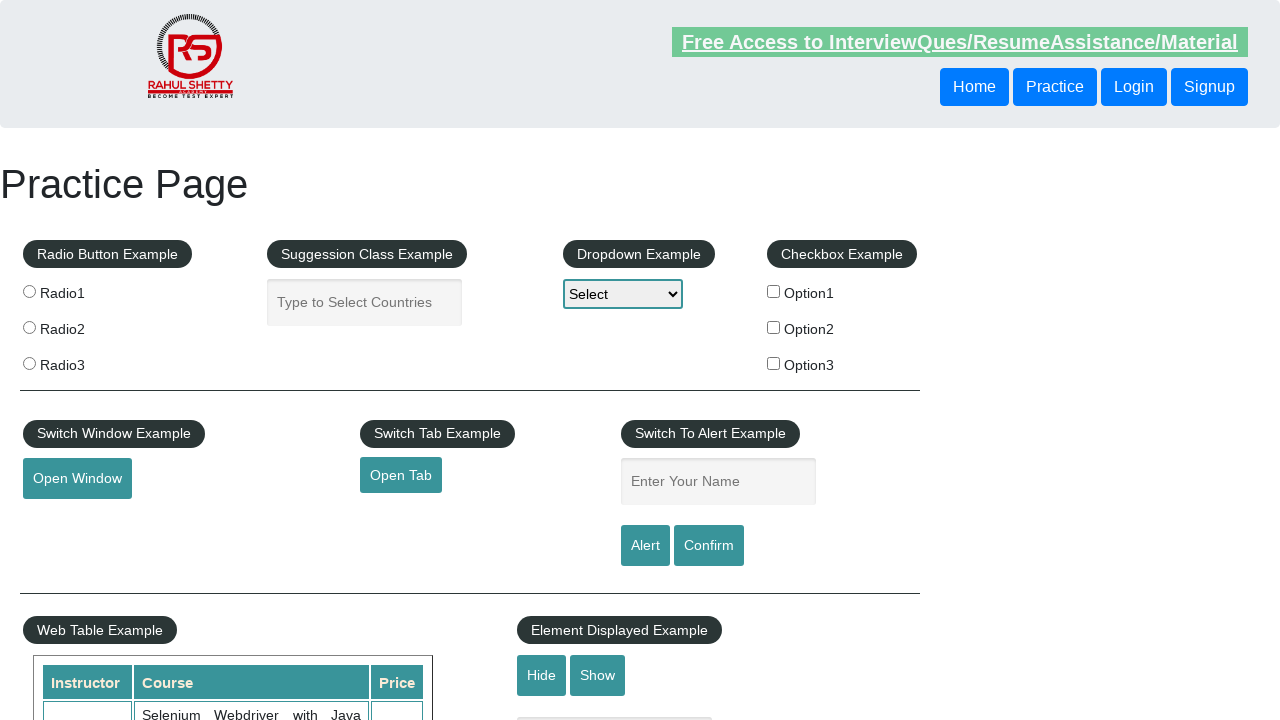